Tests dynamic loading functionality by clicking Start button and verifying "Hello World!" text appears with sufficient wait time

Starting URL: https://automationfc.github.io/dynamic-loading/

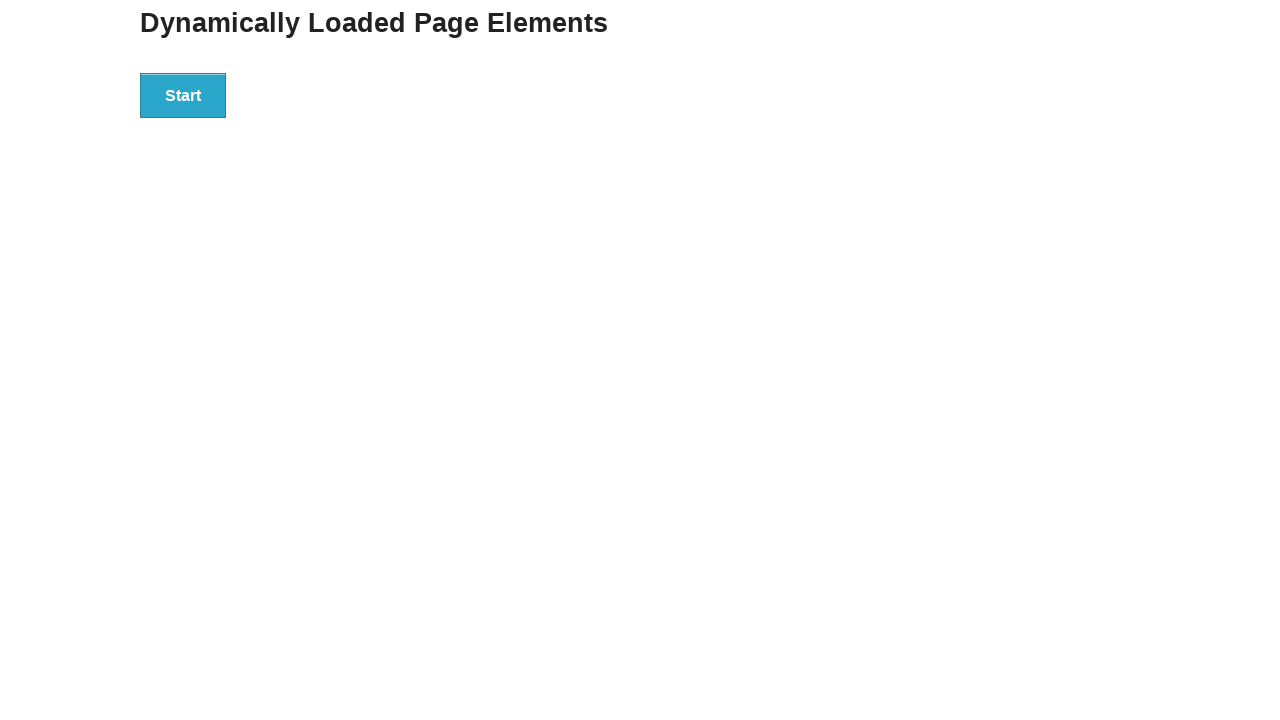

Clicked Start button to initiate dynamic loading at (183, 95) on xpath=//div/button
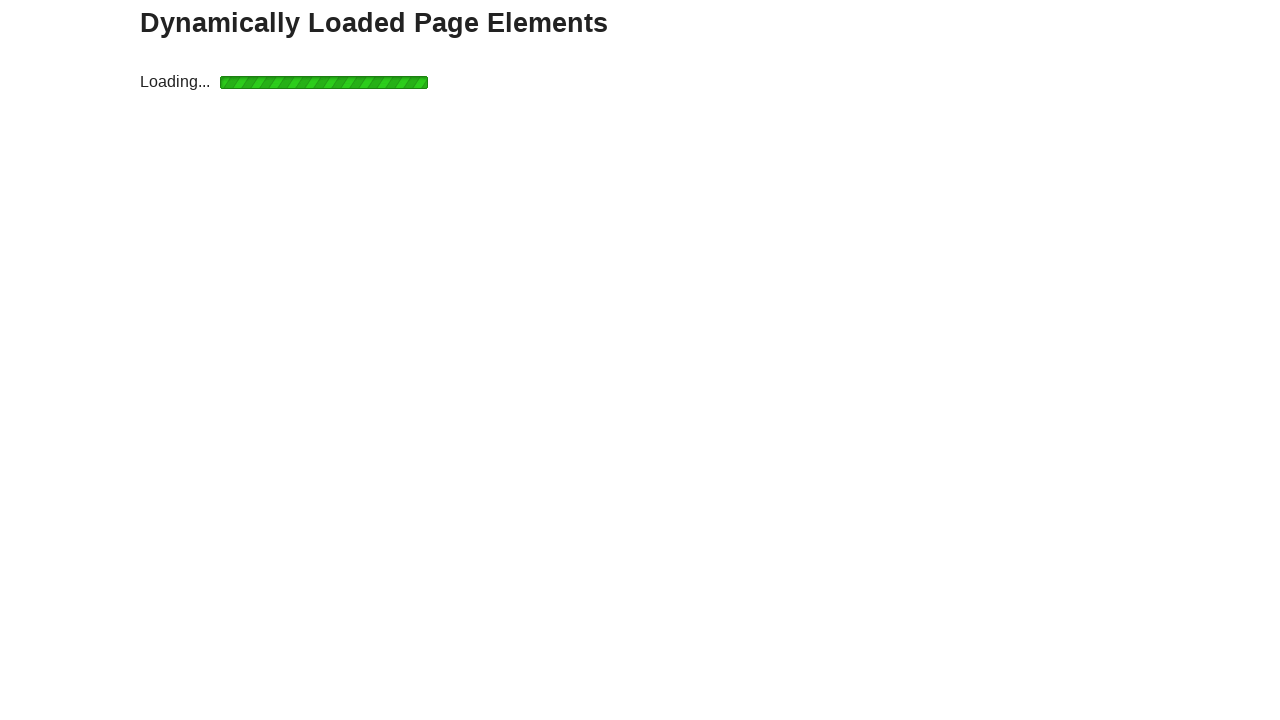

Waited for finish text to become visible
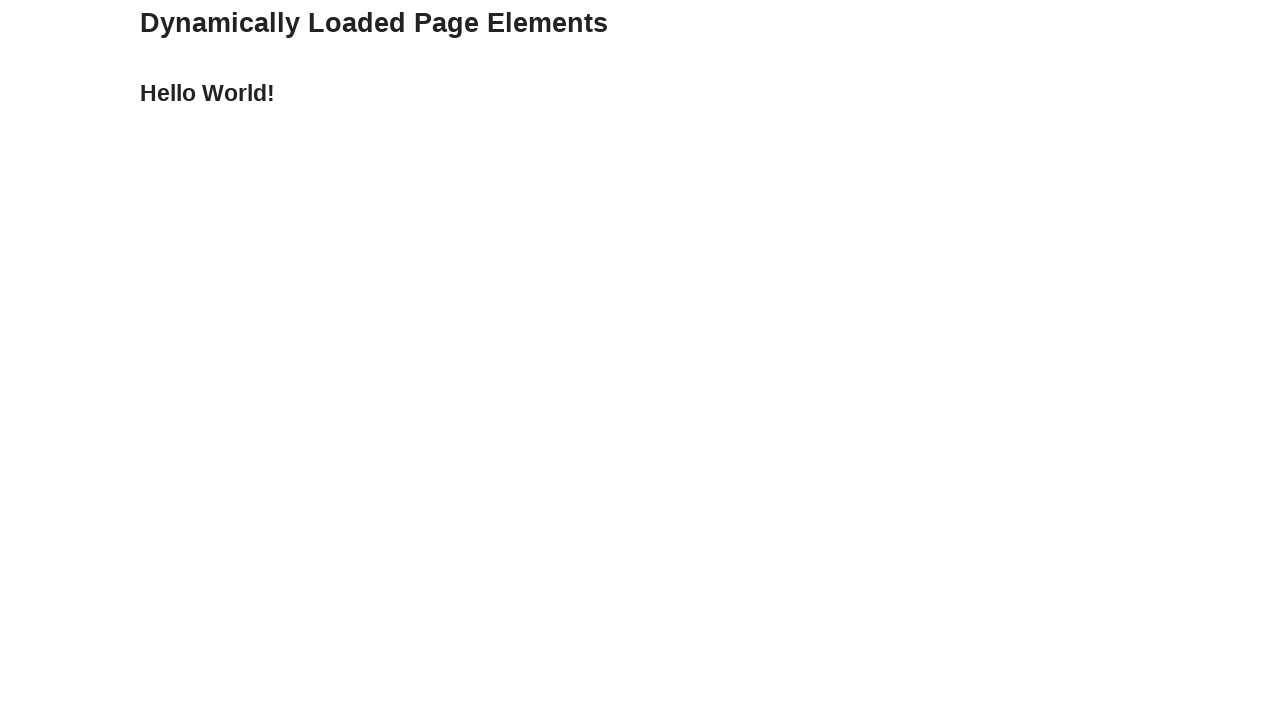

Verified 'Hello World!' text appeared correctly
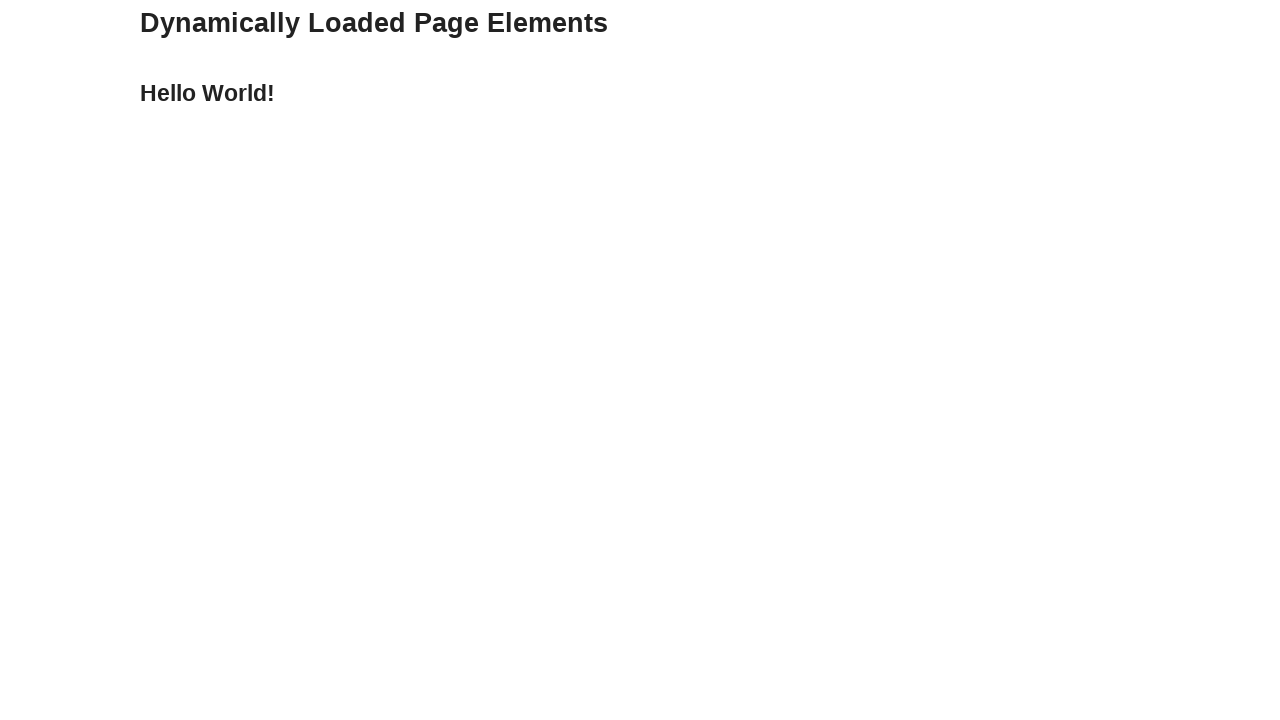

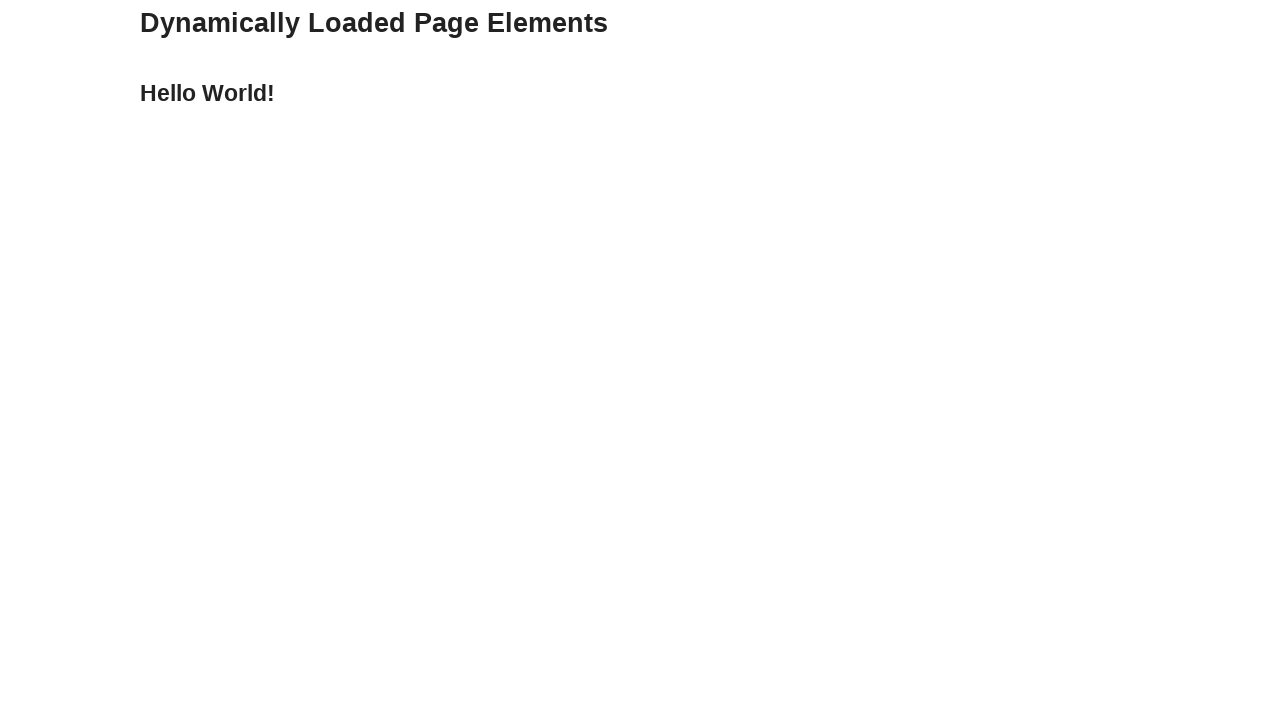